Tests HTML5 video playback functionality including playing the video, entering fullscreen mode, exiting fullscreen, and pausing the video on W3Schools website

Starting URL: https://www.w3schools.com/html/html5_video.asp

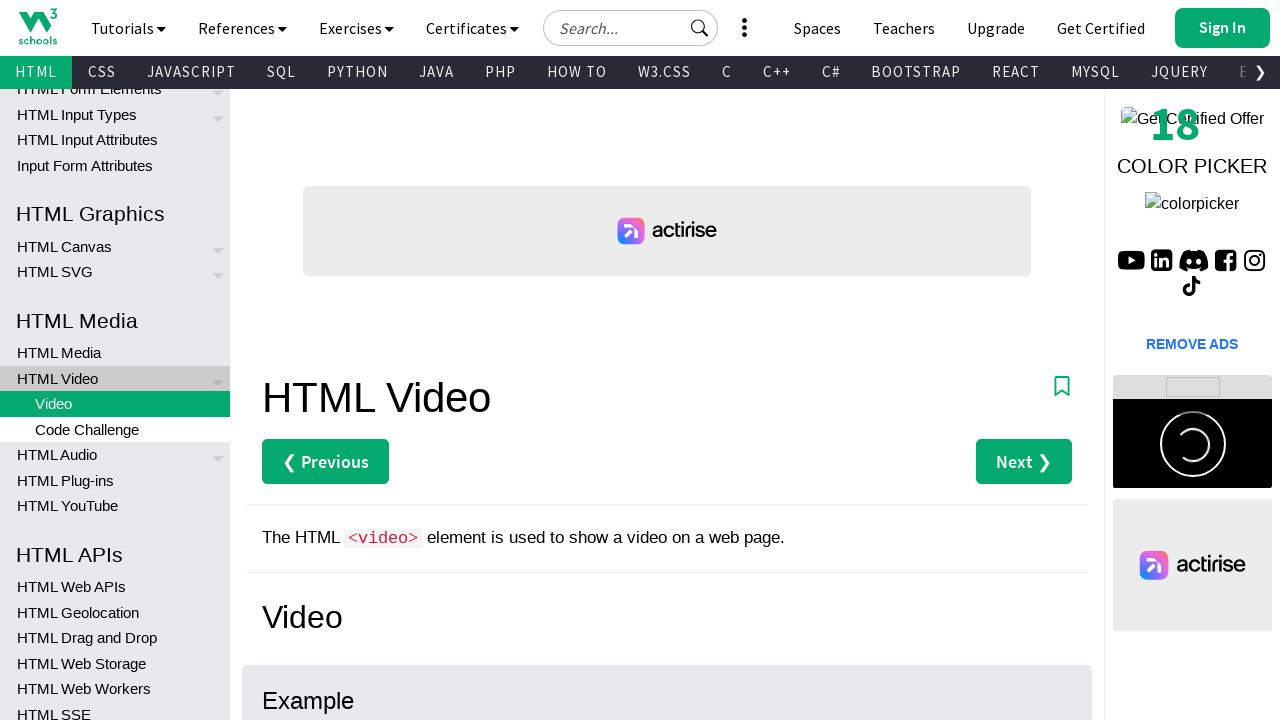

Waited for video element with ID 'video1' to be present
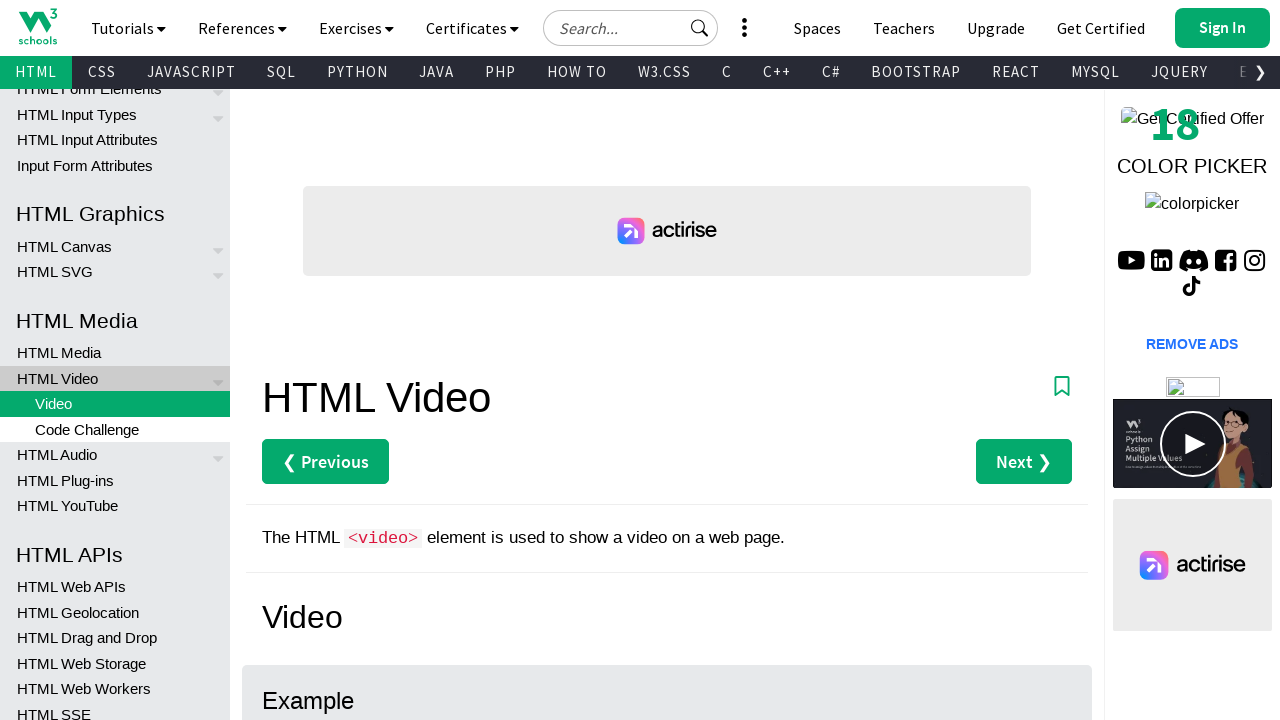

Clicked on the video element to simulate user interaction at (667, 360) on #video1
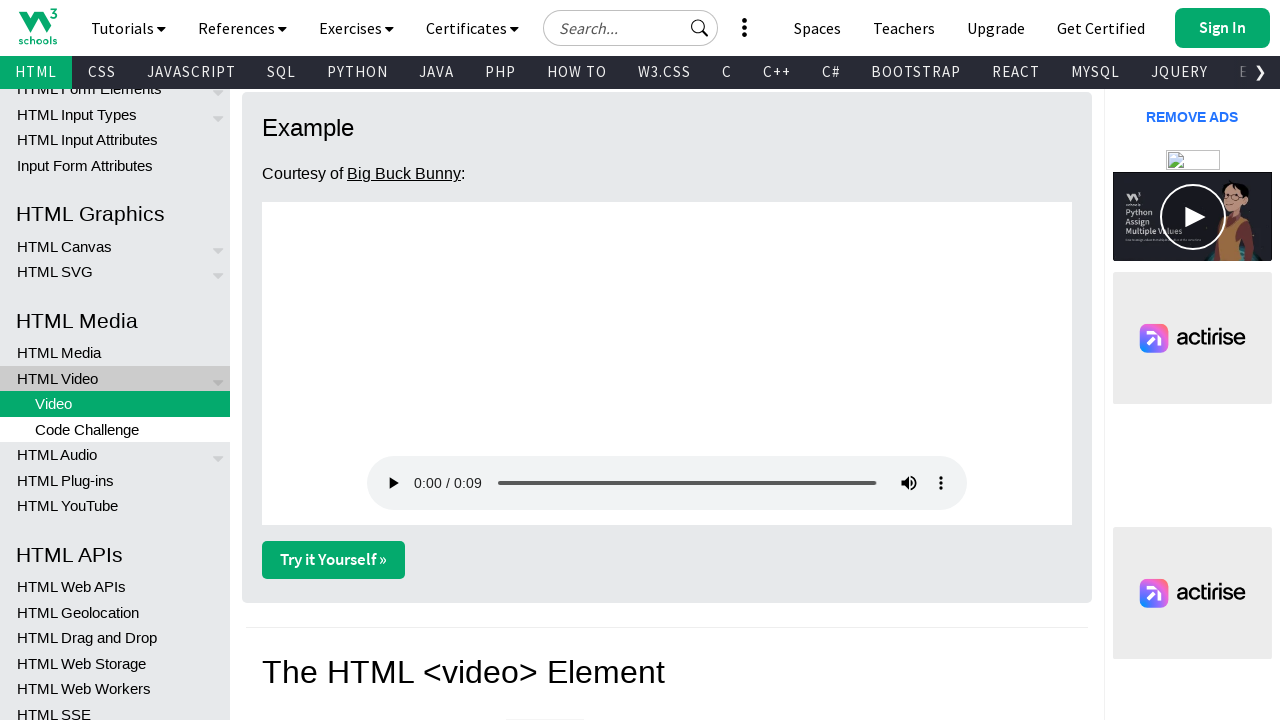

Started playing the HTML5 video
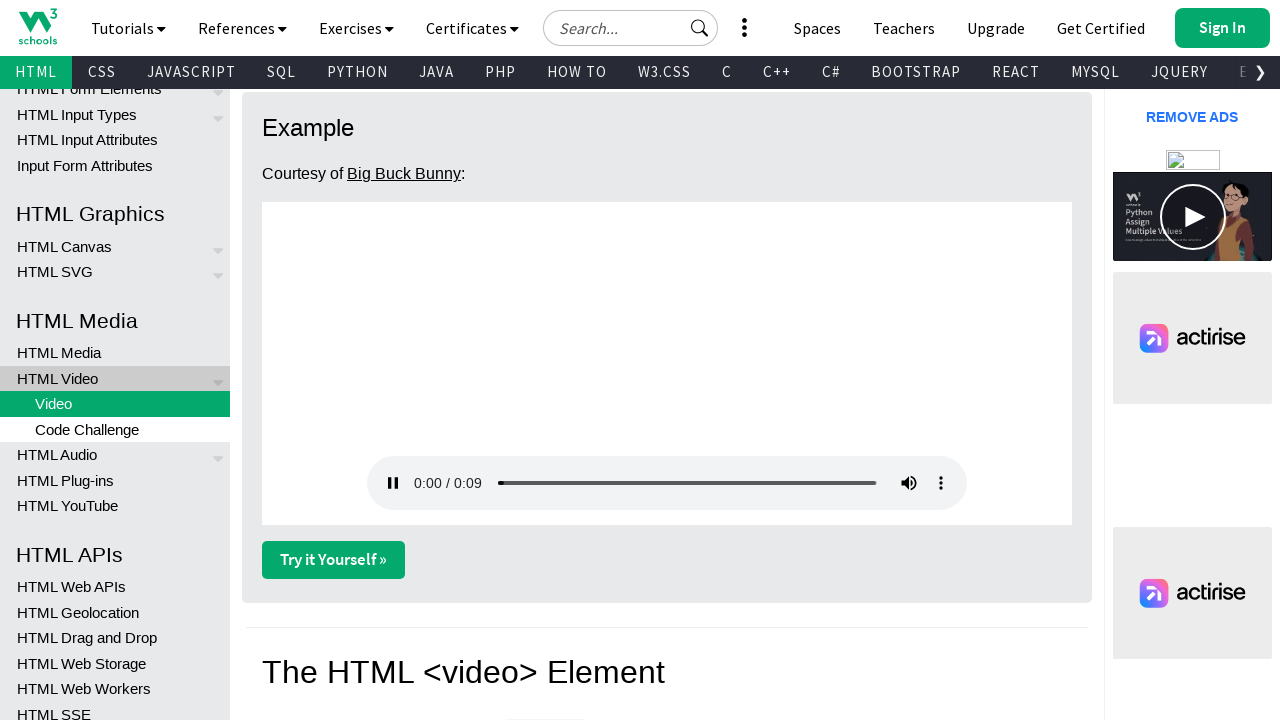

Requested fullscreen mode for the video
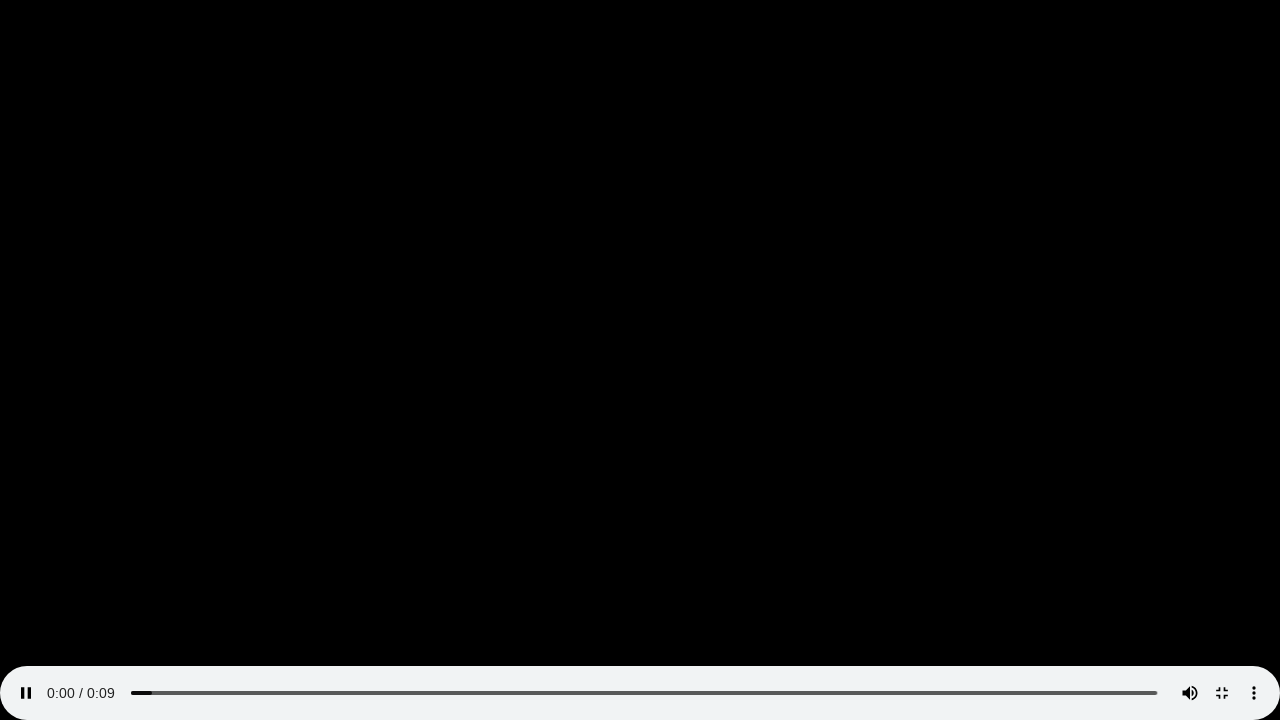

Waited 5 seconds in fullscreen mode
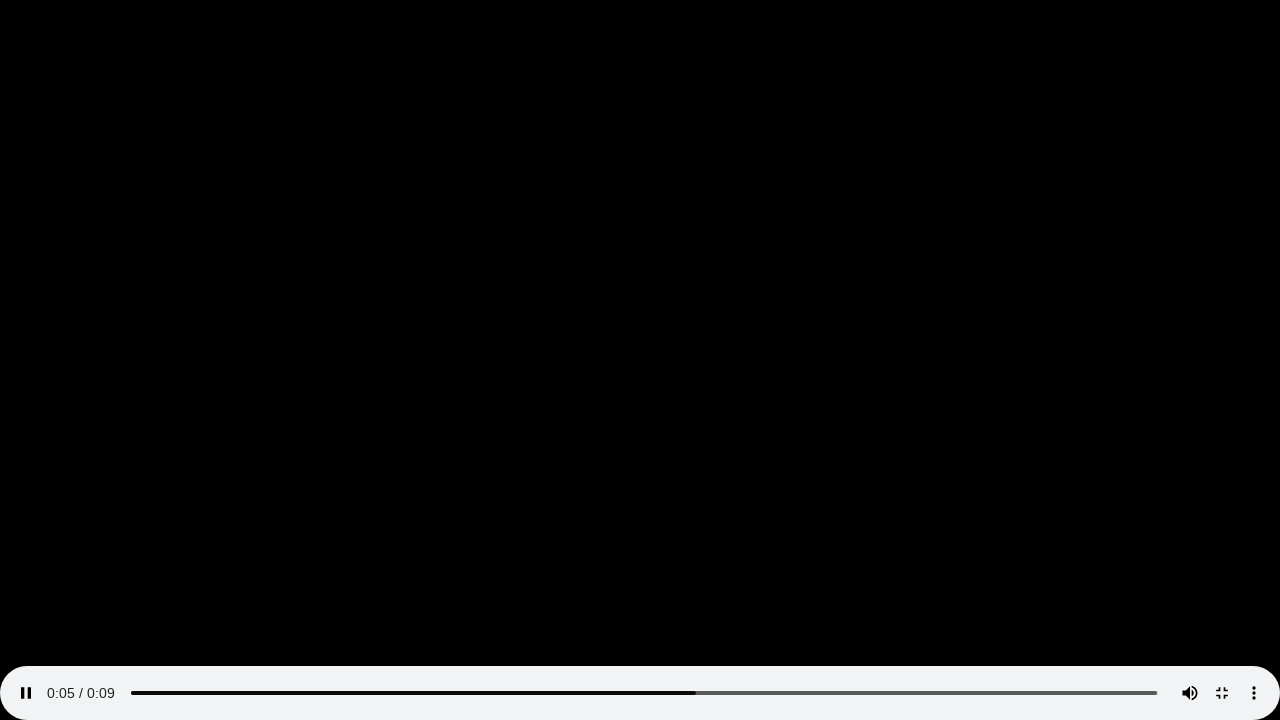

Exited fullscreen mode
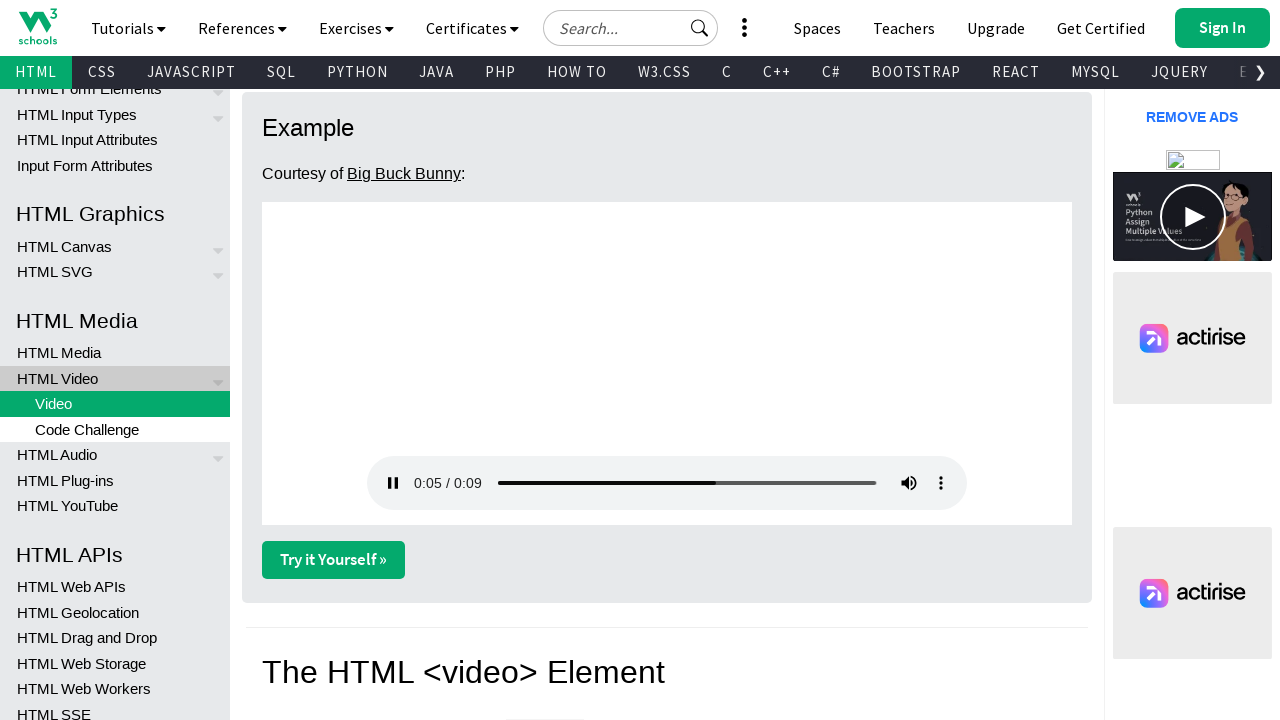

Waited 2 seconds after exiting fullscreen
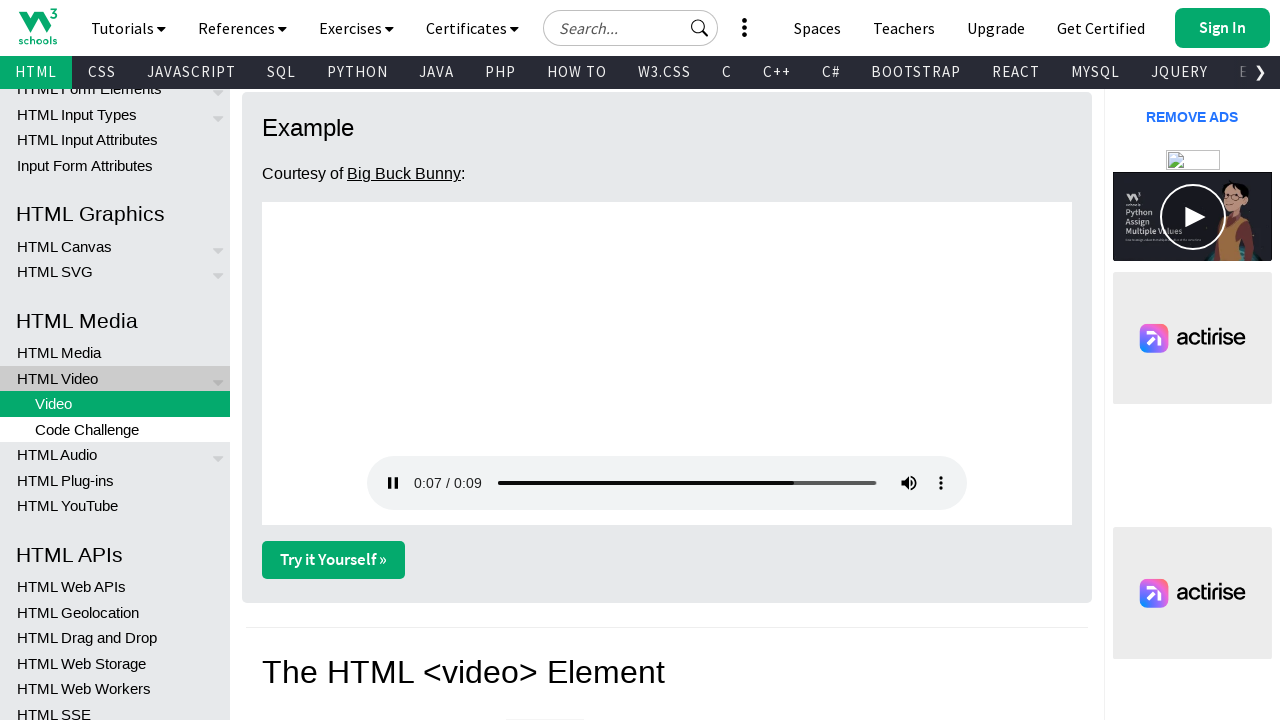

Paused the video
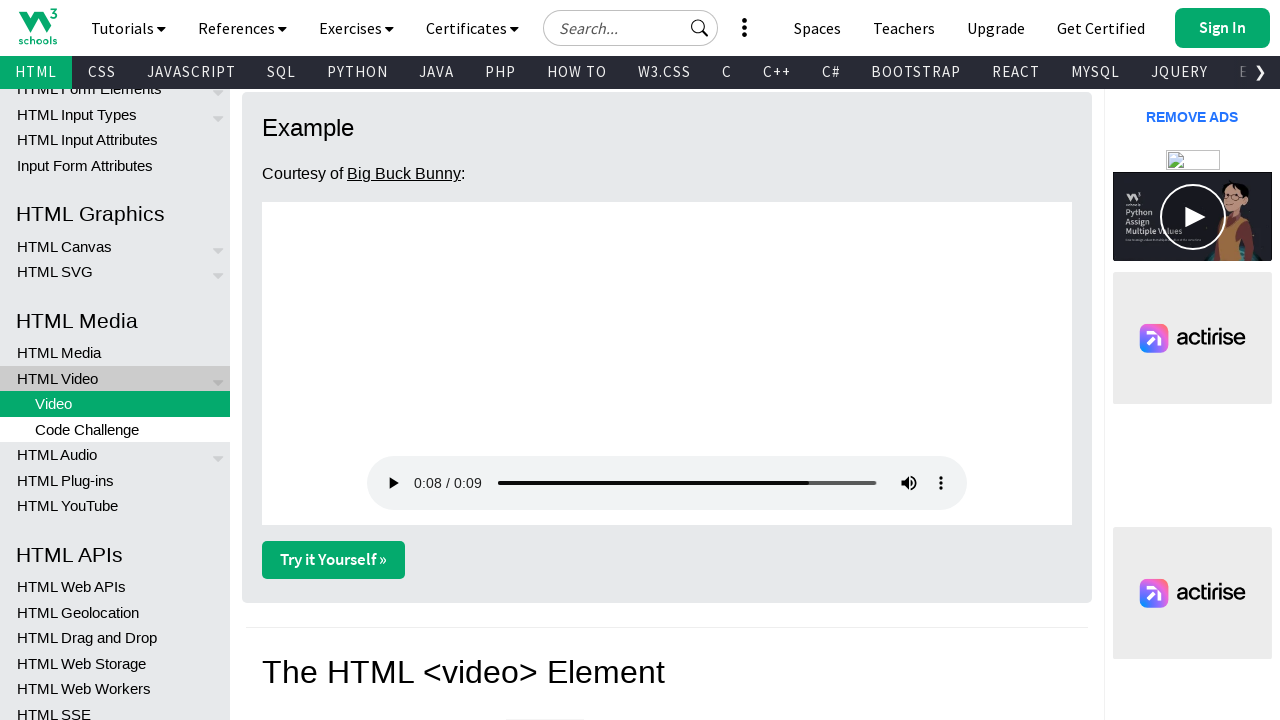

Verified that the video is paused
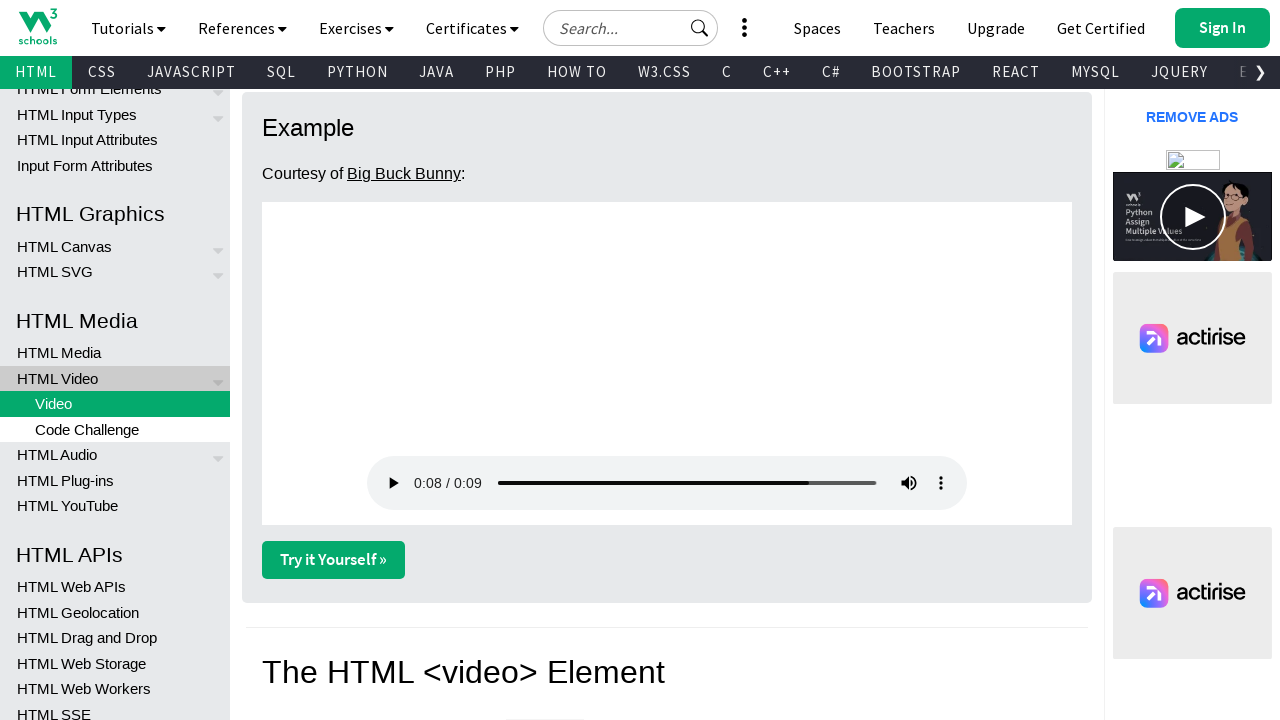

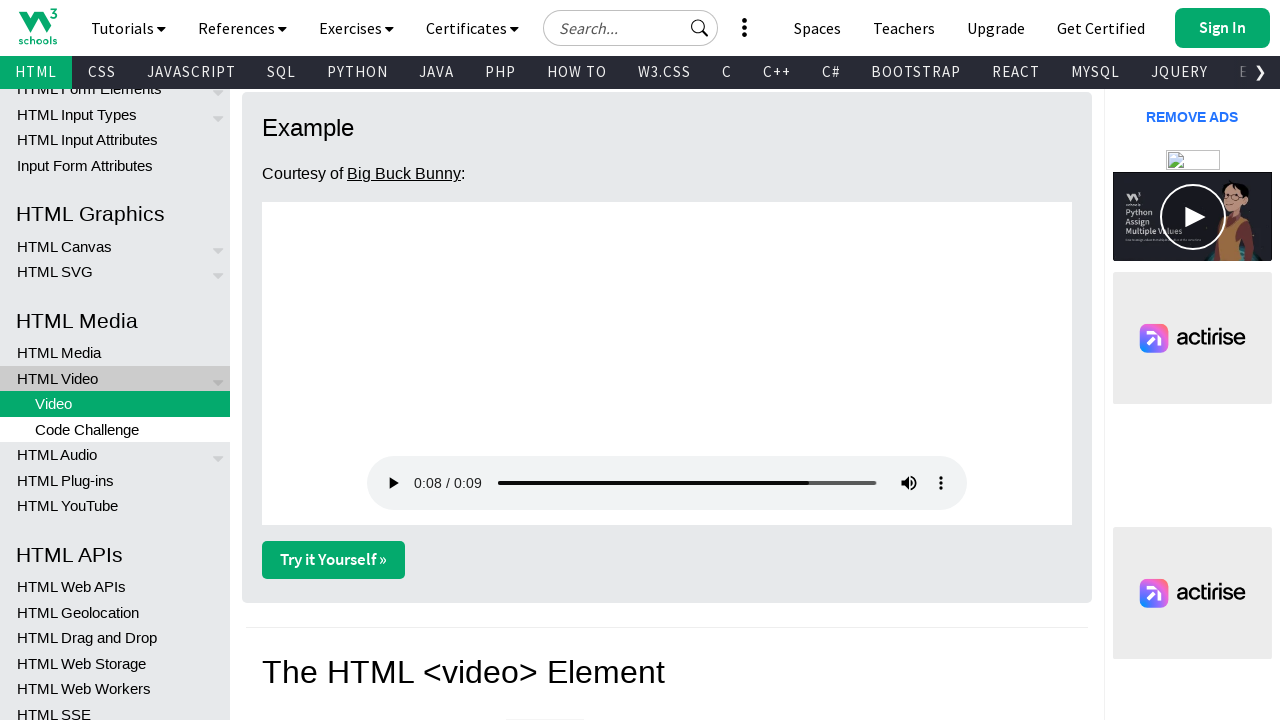